Tests clicking on the "Already on sale" promo block and verifying the product page opens

Starting URL: http://intershop5.skillbox.ru/

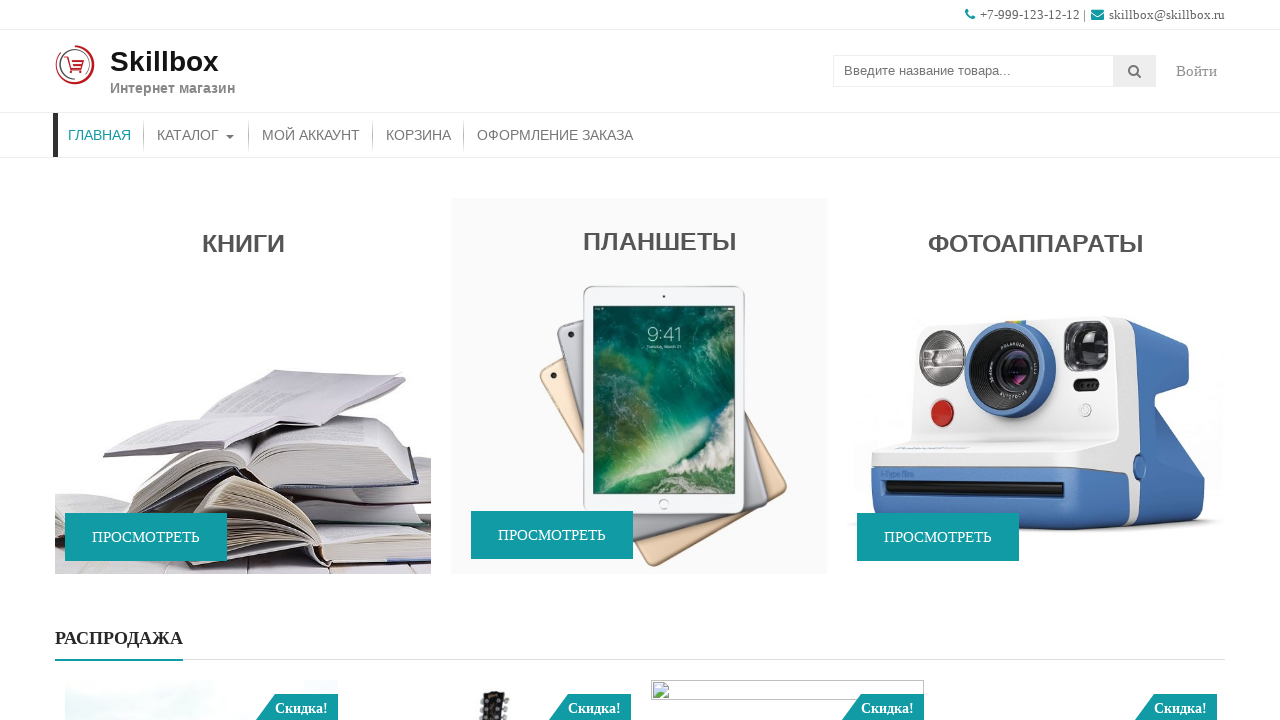

Clicked on 'Already on sale' promo block at (640, 360) on .promo-widget-wrap-full
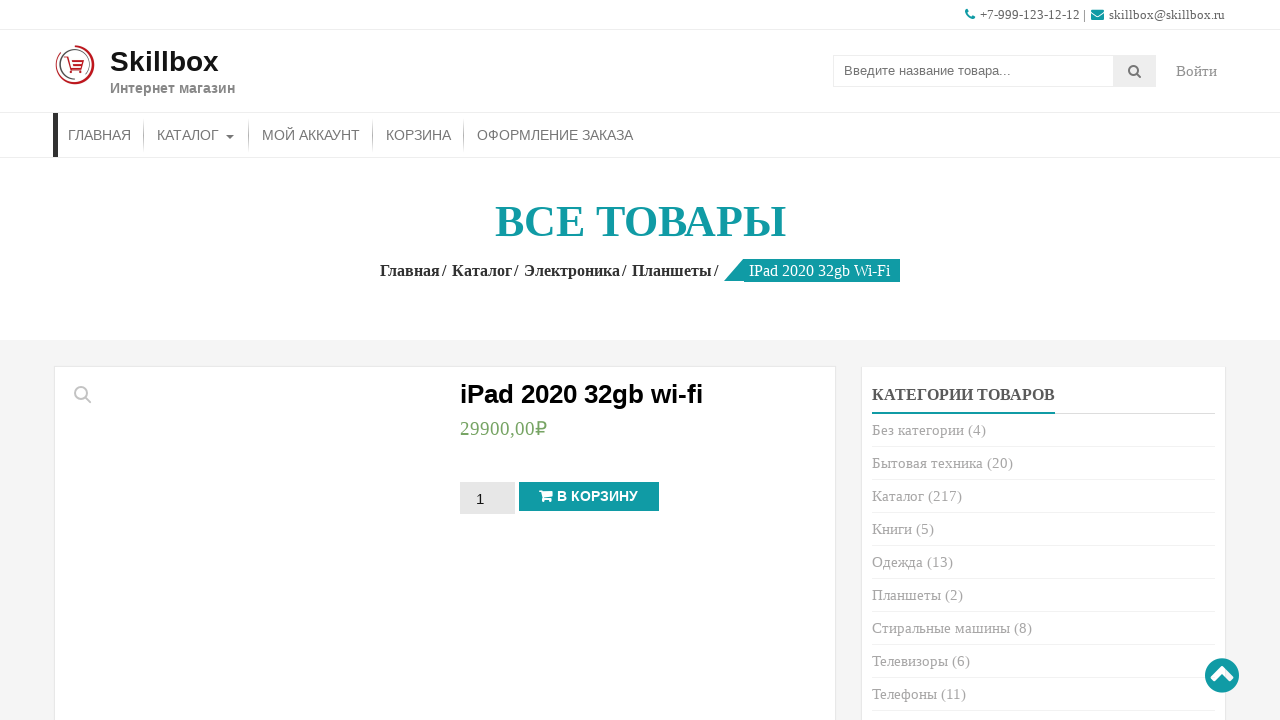

Product page loaded and product title is displayed
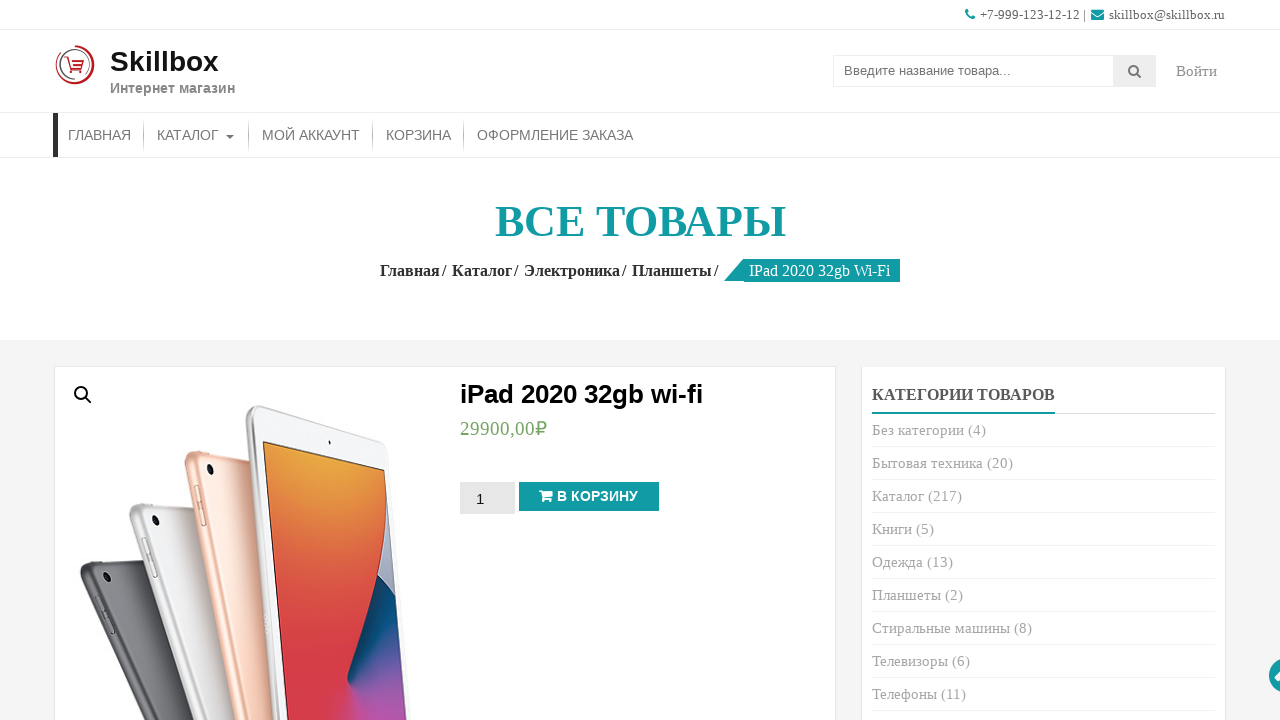

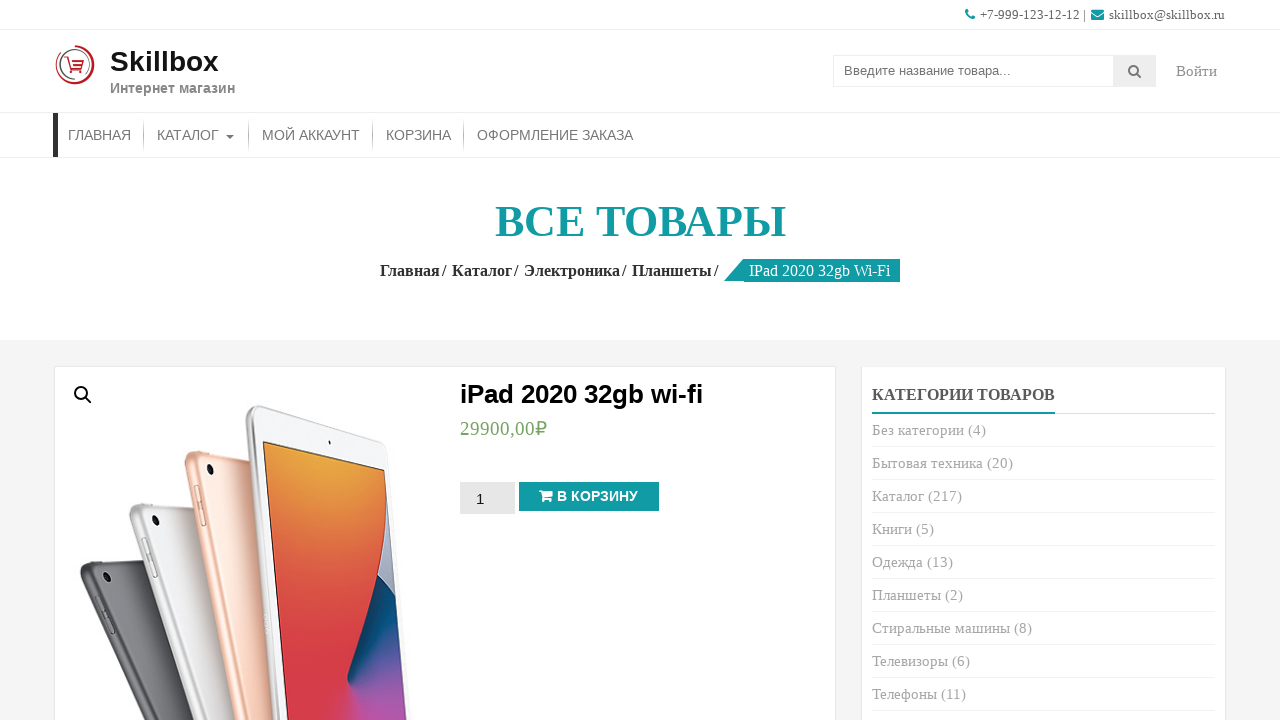